Tests modal dialog functionality by opening a modal via button click and then closing it using JavaScript execution

Starting URL: https://formy-project.herokuapp.com/modal

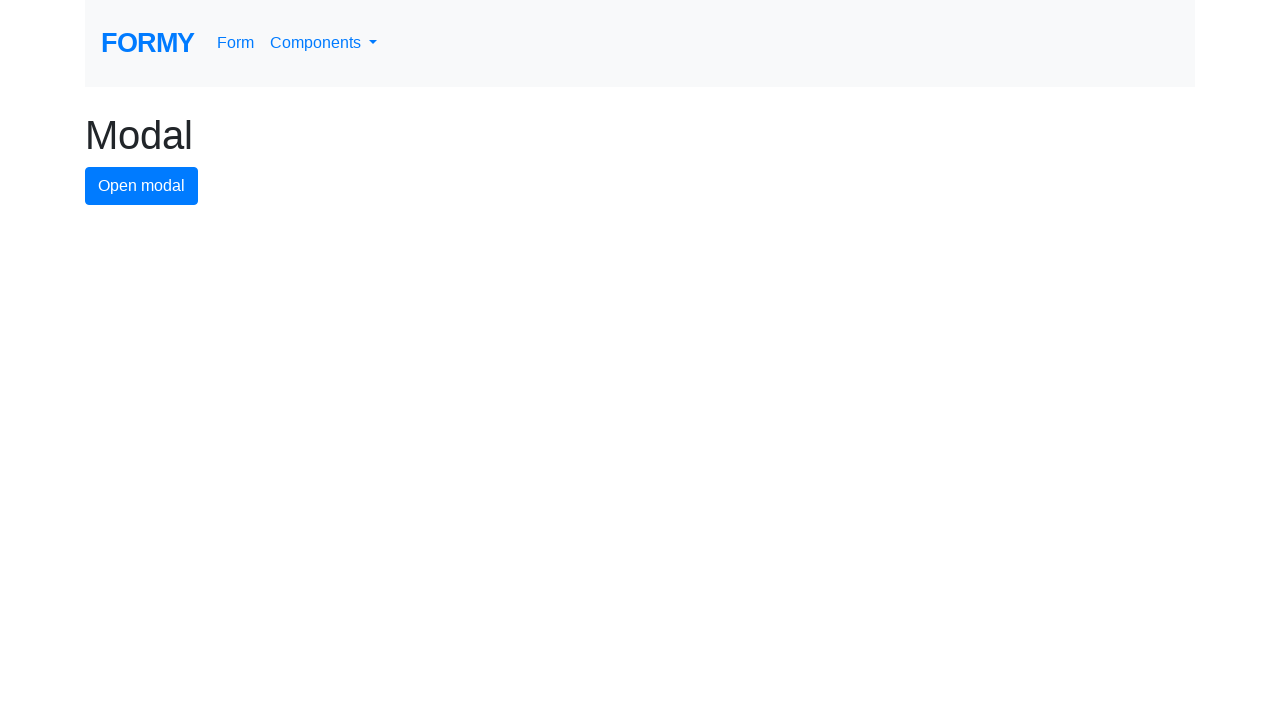

Clicked button to open modal dialog at (142, 186) on #modal-button
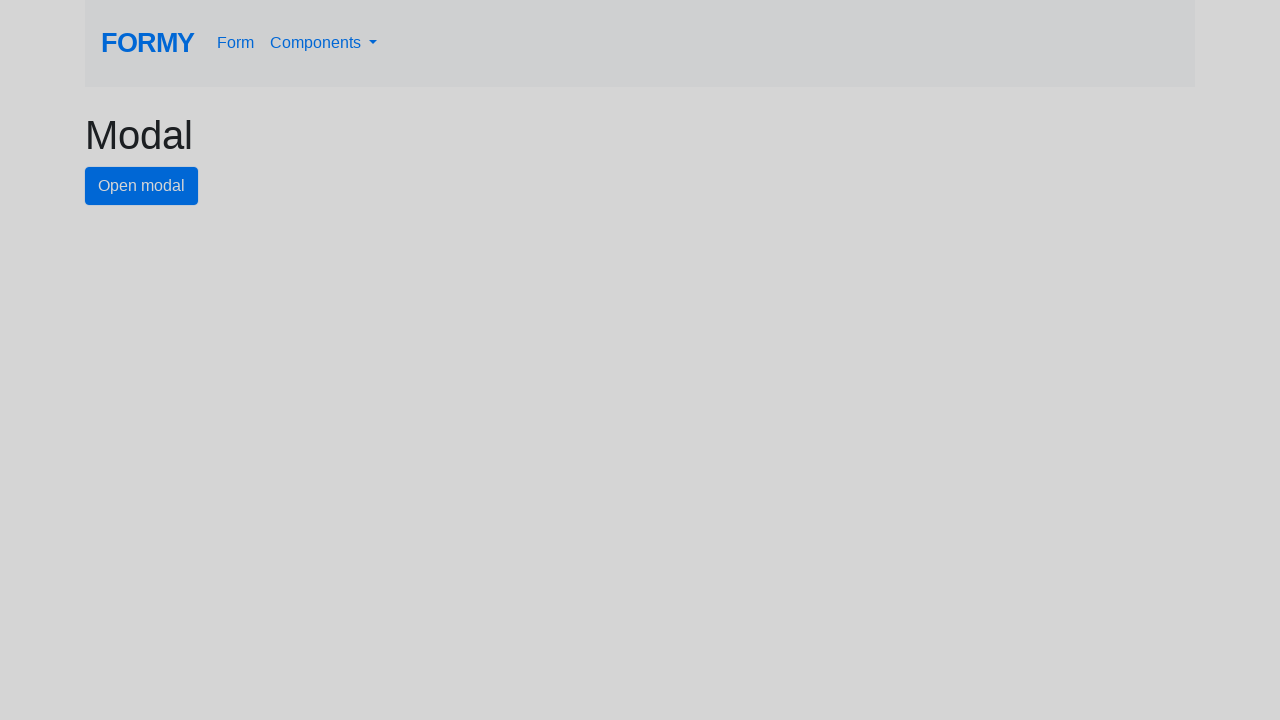

Modal dialog appeared and close button is visible
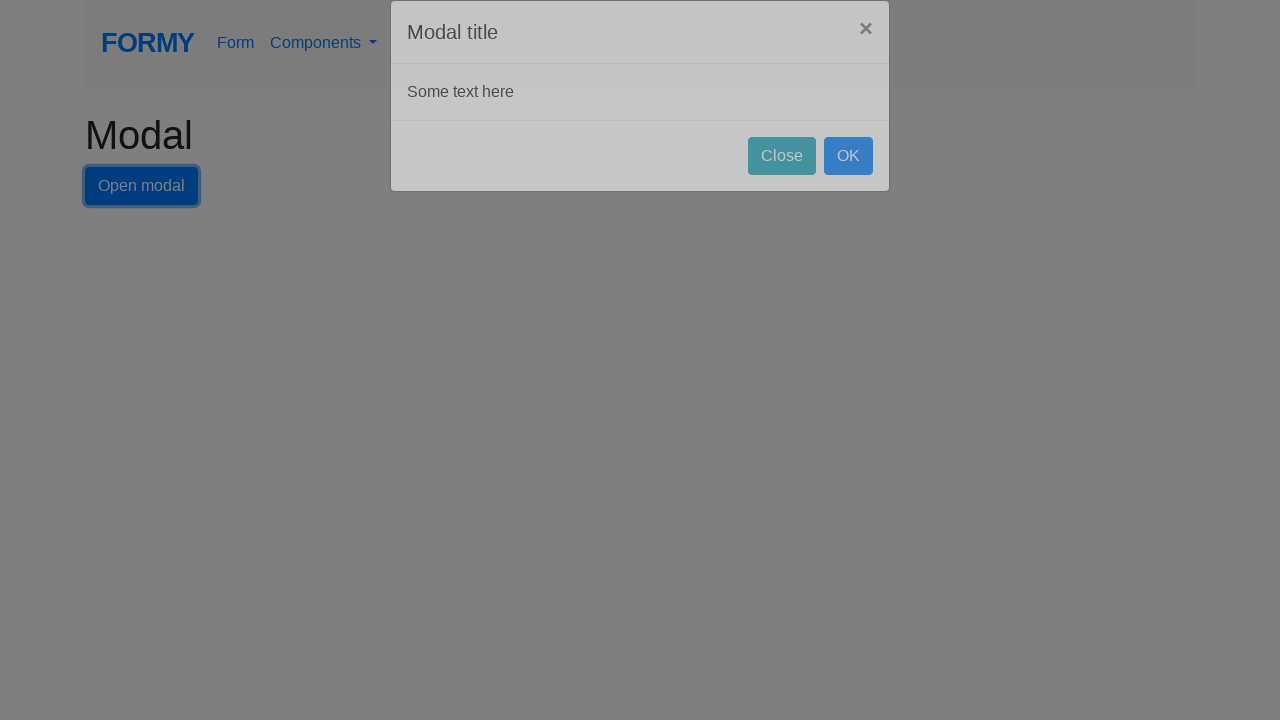

Clicked close button to dismiss modal dialog at (782, 184) on #close-button
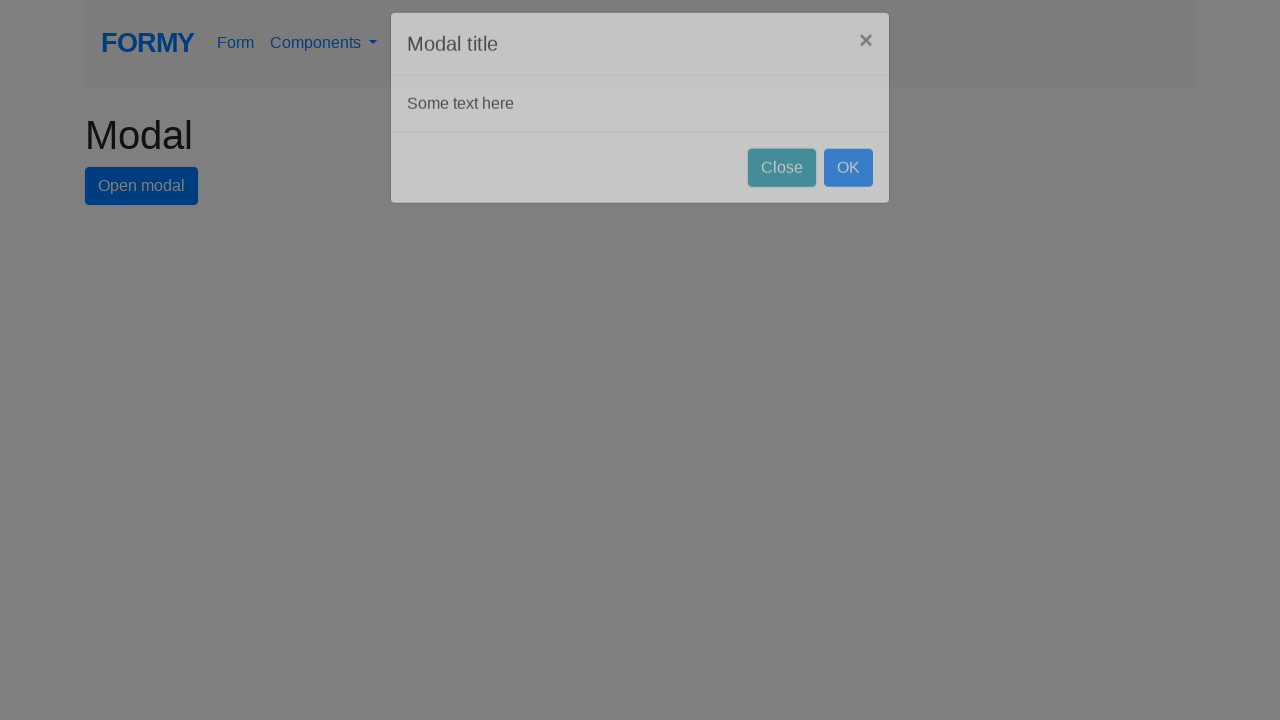

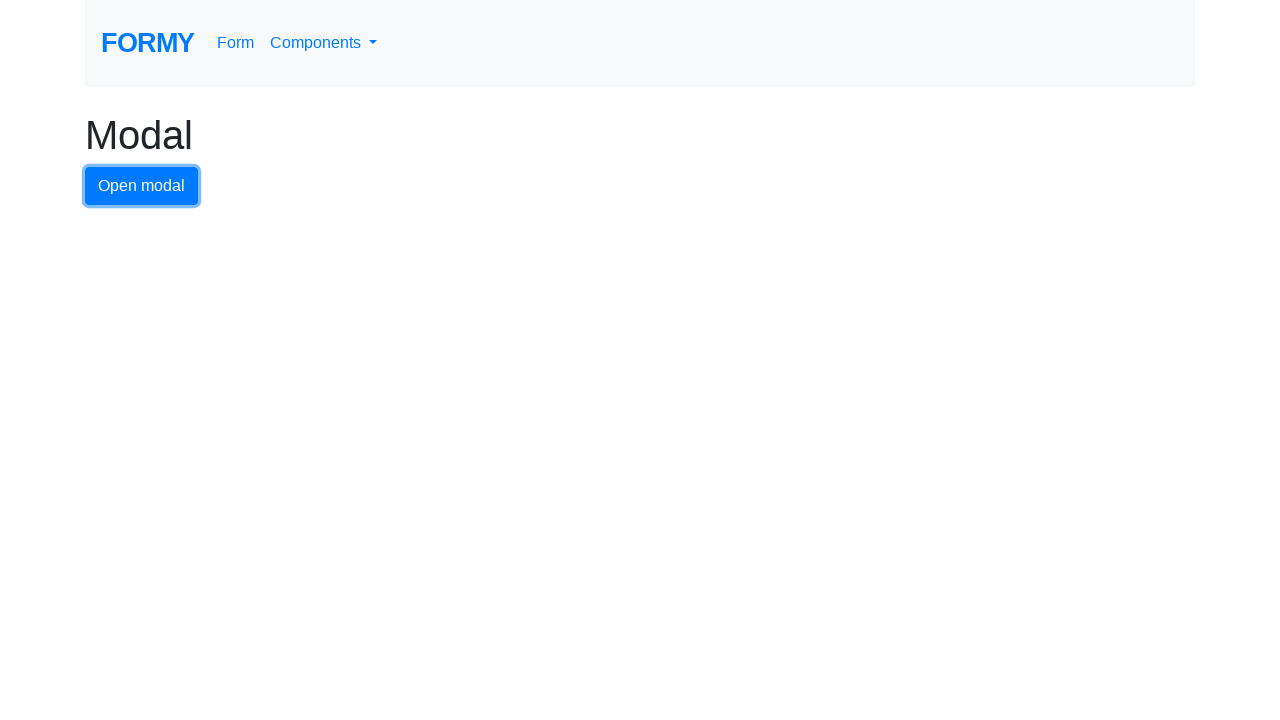